Tests tab management by opening a new browser tab, navigating to a different URL, and switching back to the original tab

Starting URL: https://bstackdemo.com

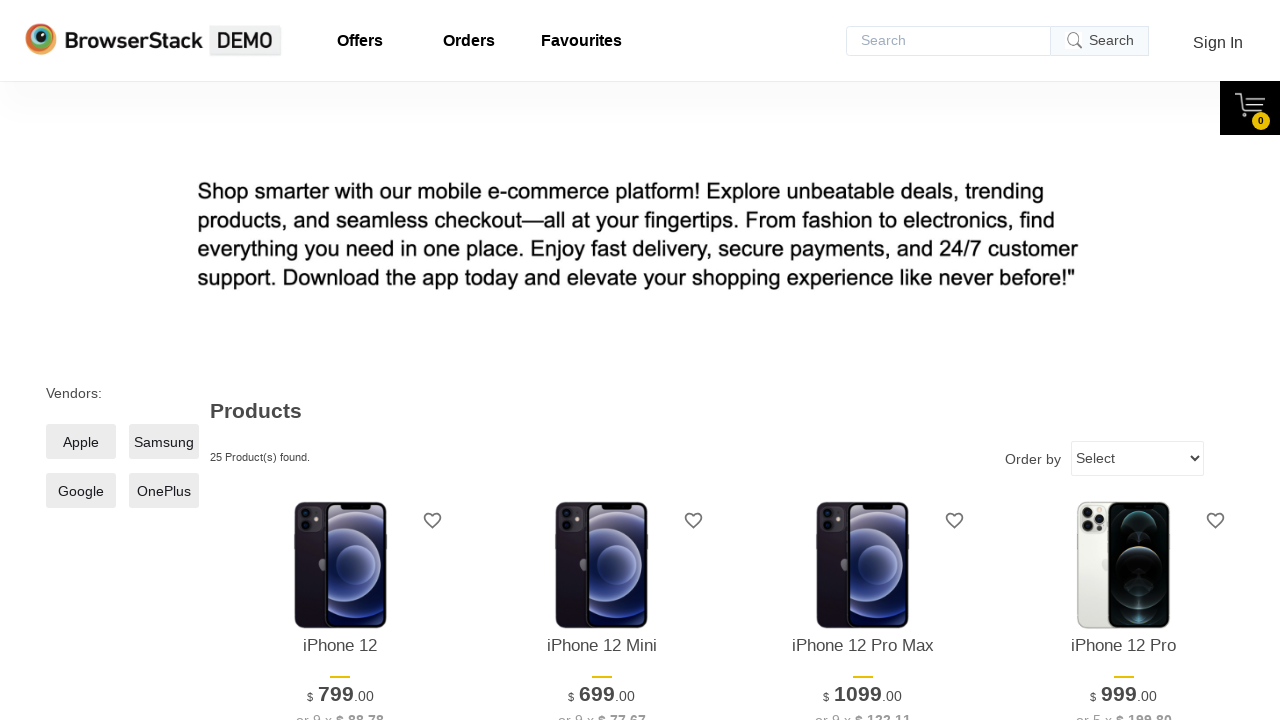

Stored reference to original page at https://bstackdemo.com
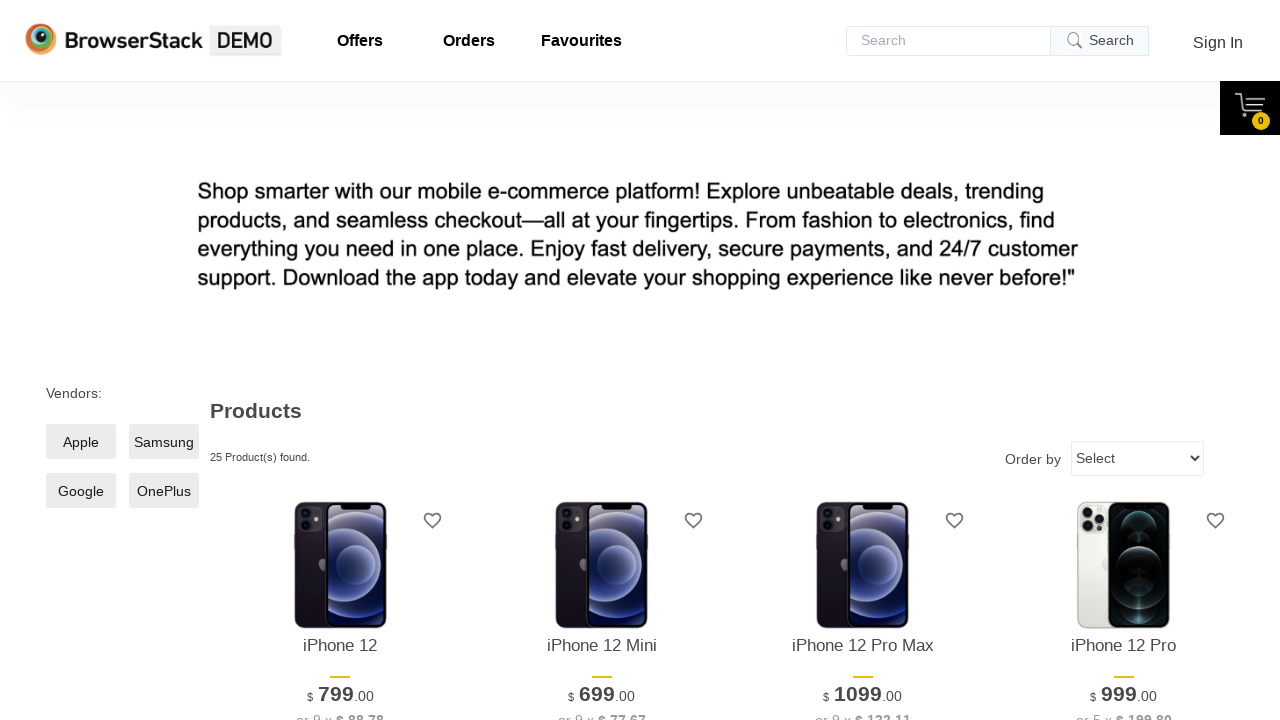

Opened a new browser tab
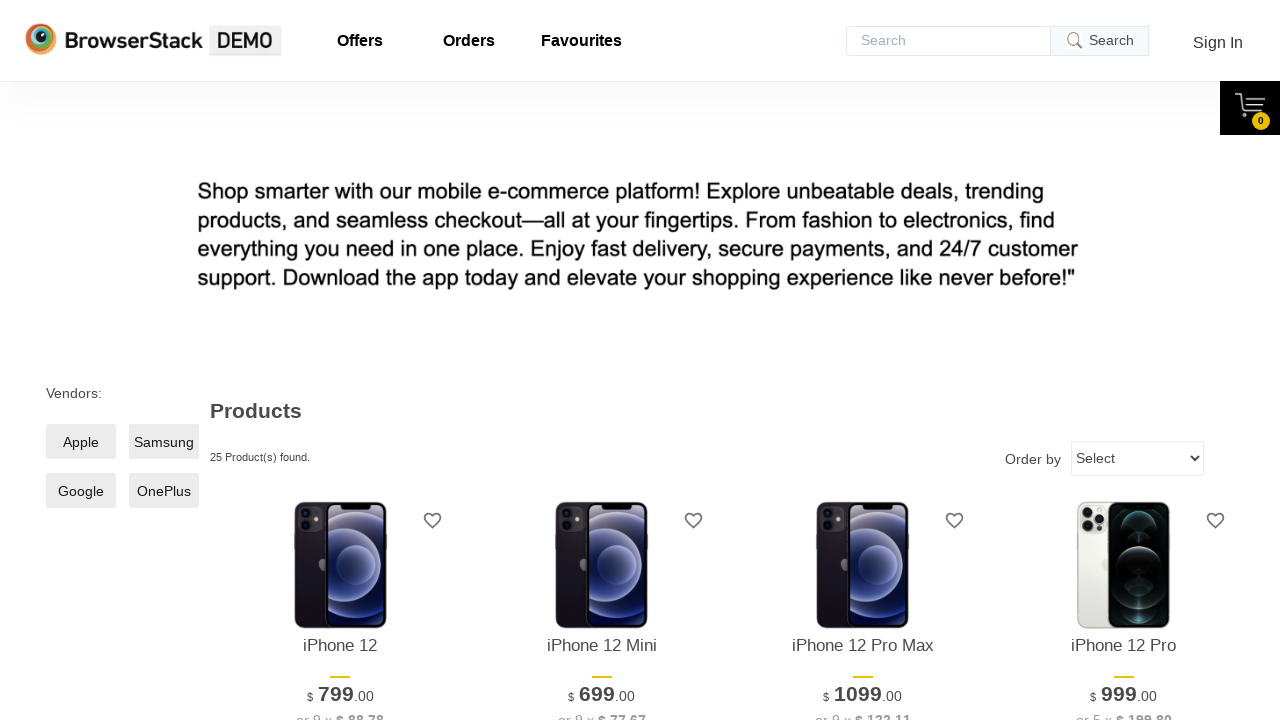

Navigated new tab to https://www.browserstack.com/
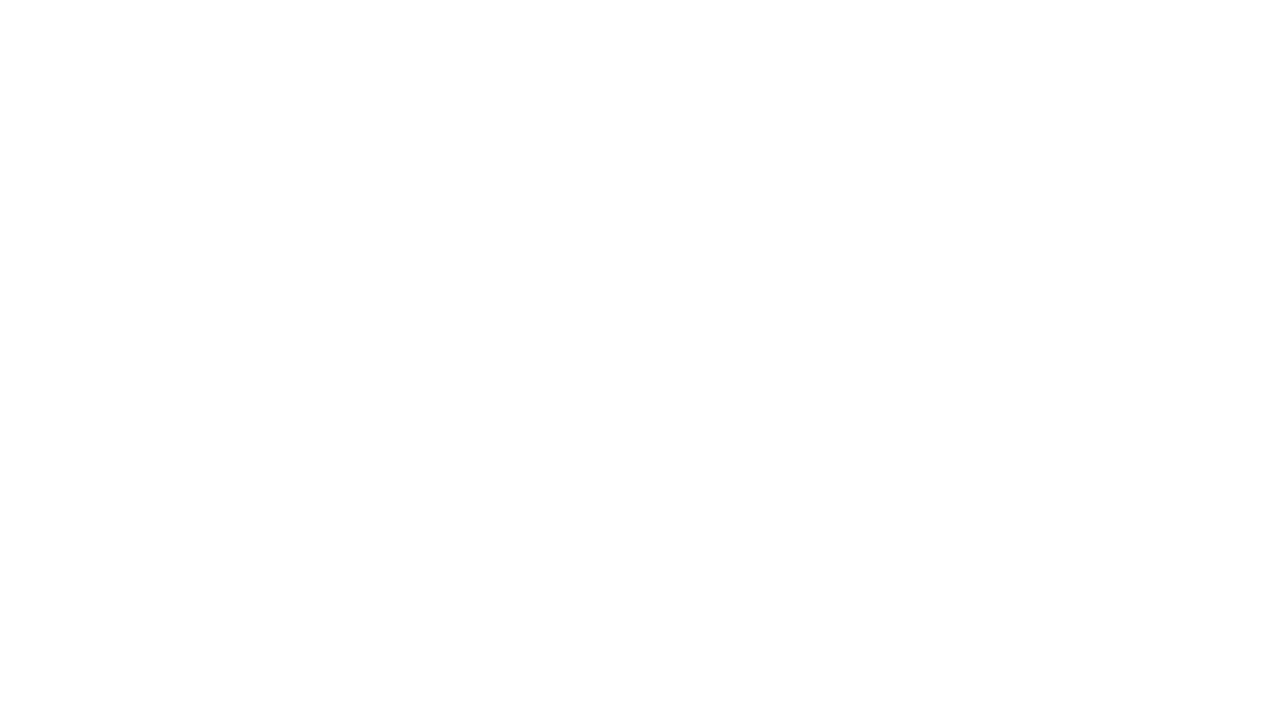

Waited for BrowserStack page to fully load
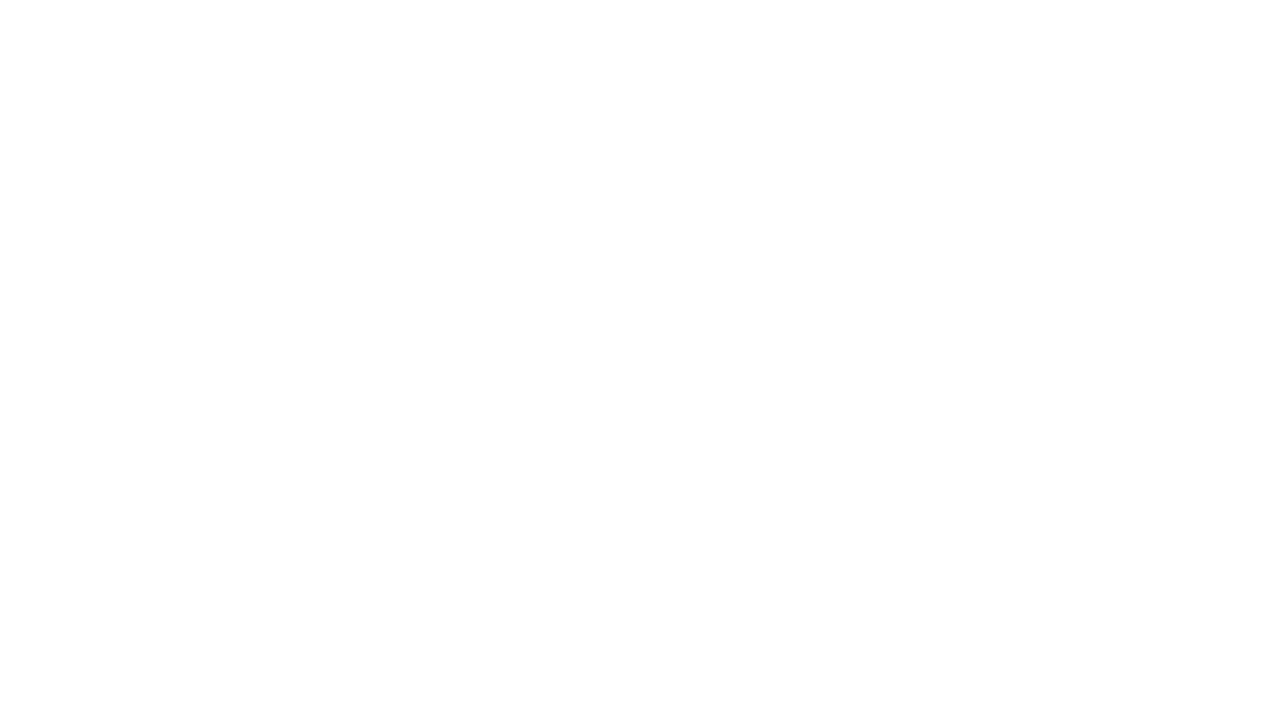

Switched back to original tab (bstackdemo.com)
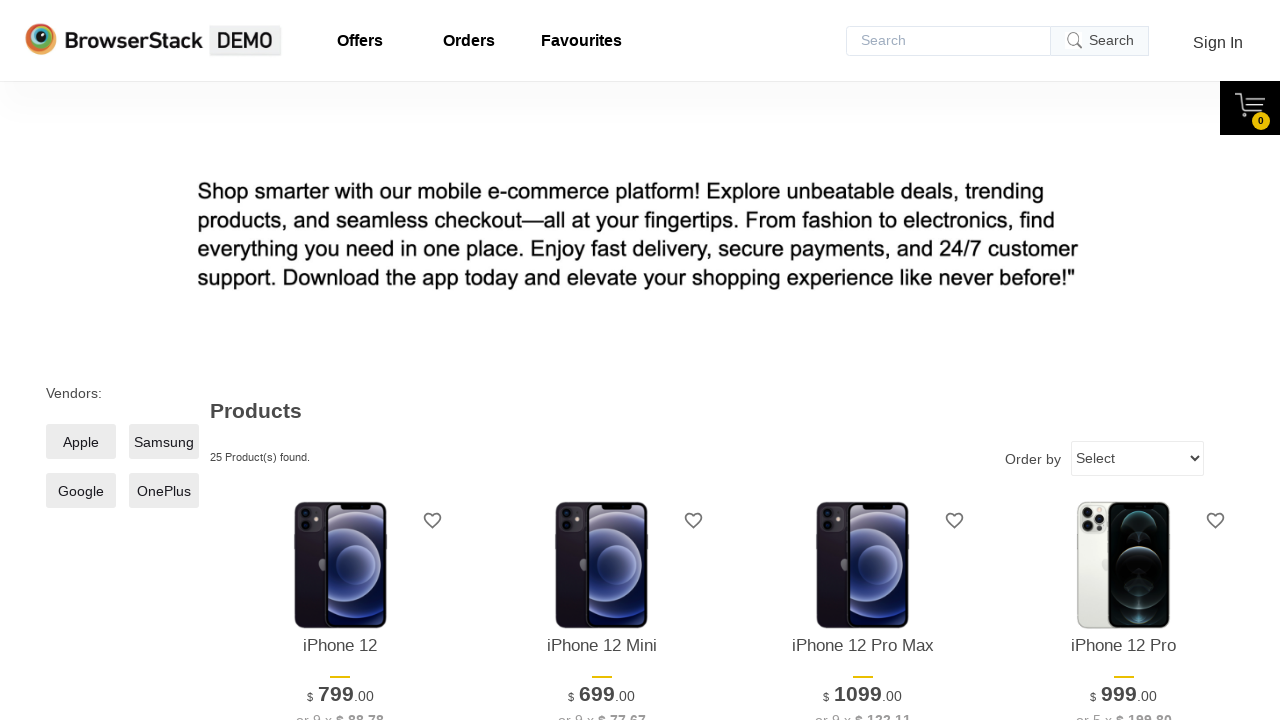

Closed the new tab
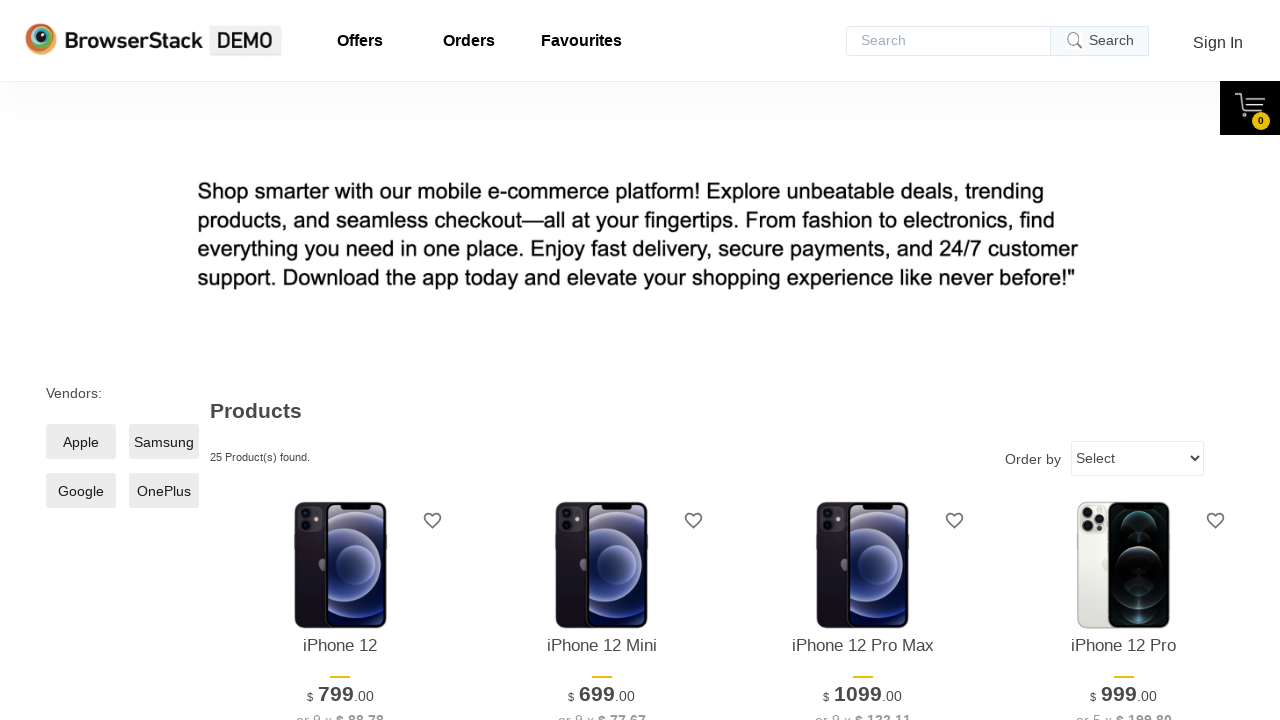

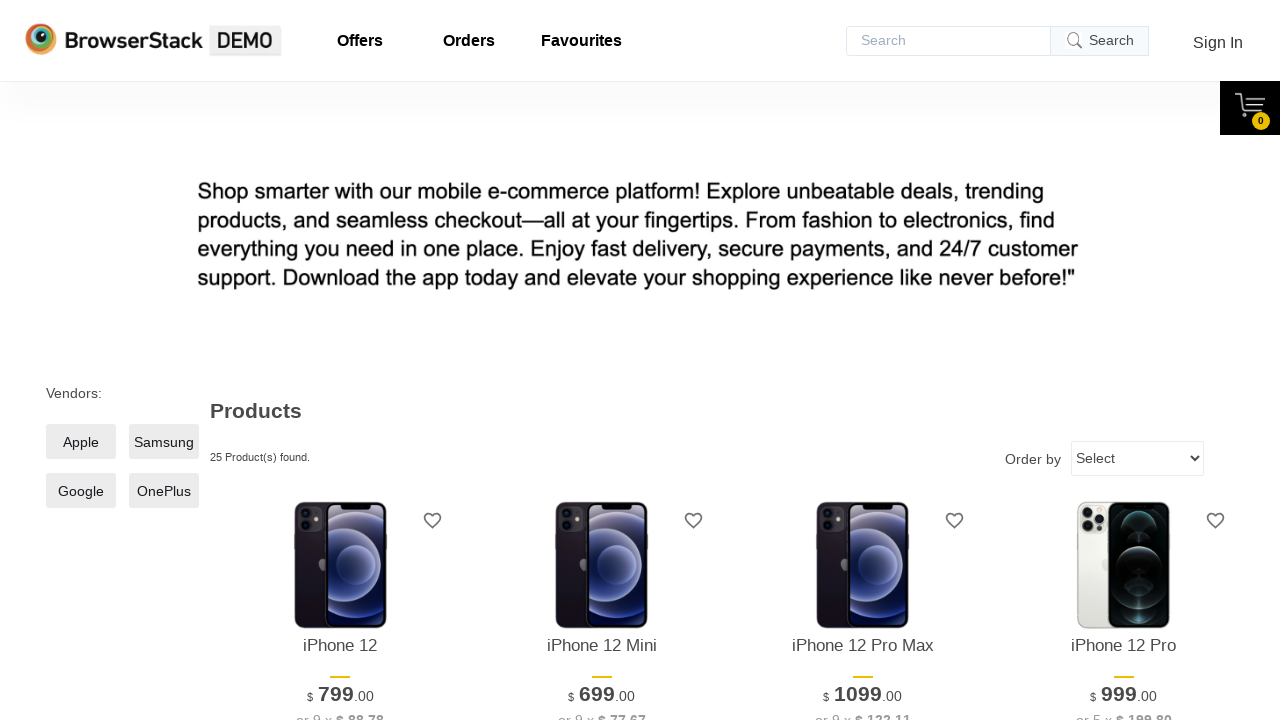